Navigates to a Selenium practice blog and clicks on a post count link element

Starting URL: https://seleniumpractise.blogspot.com/

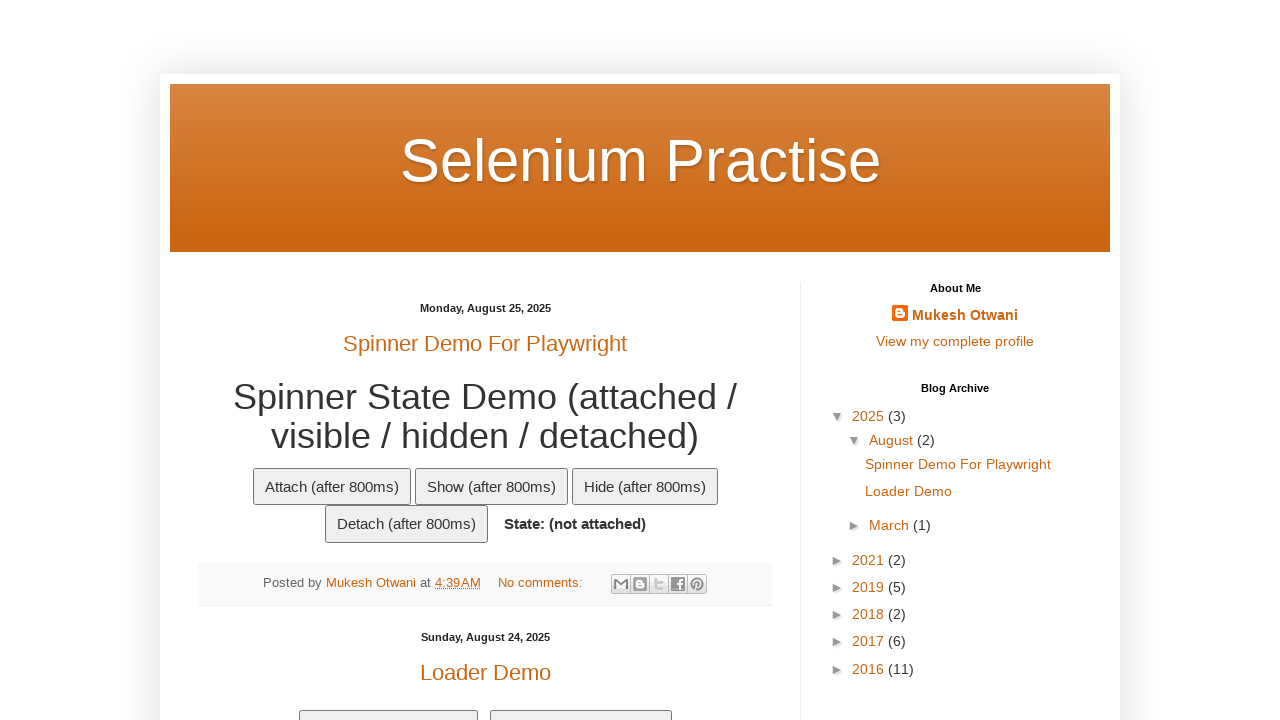

Navigated to Selenium practice blog
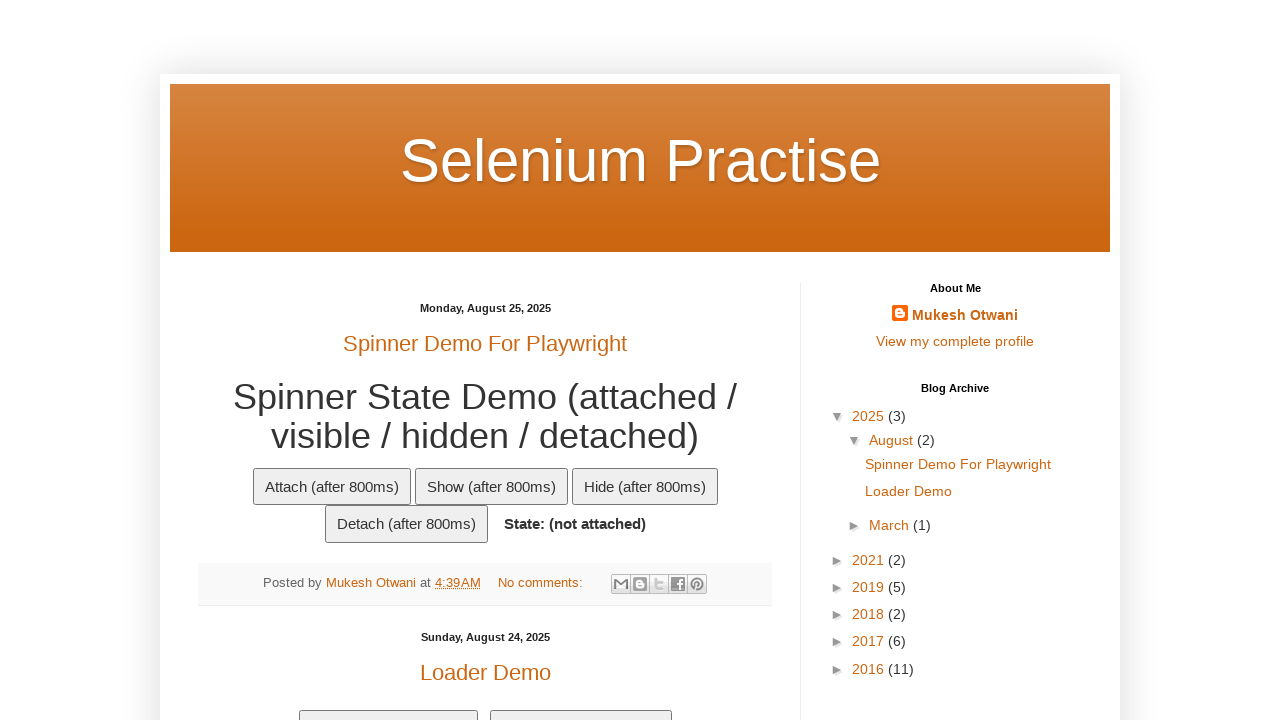

Clicked on the post count link element at (870, 416) on .post-count-link
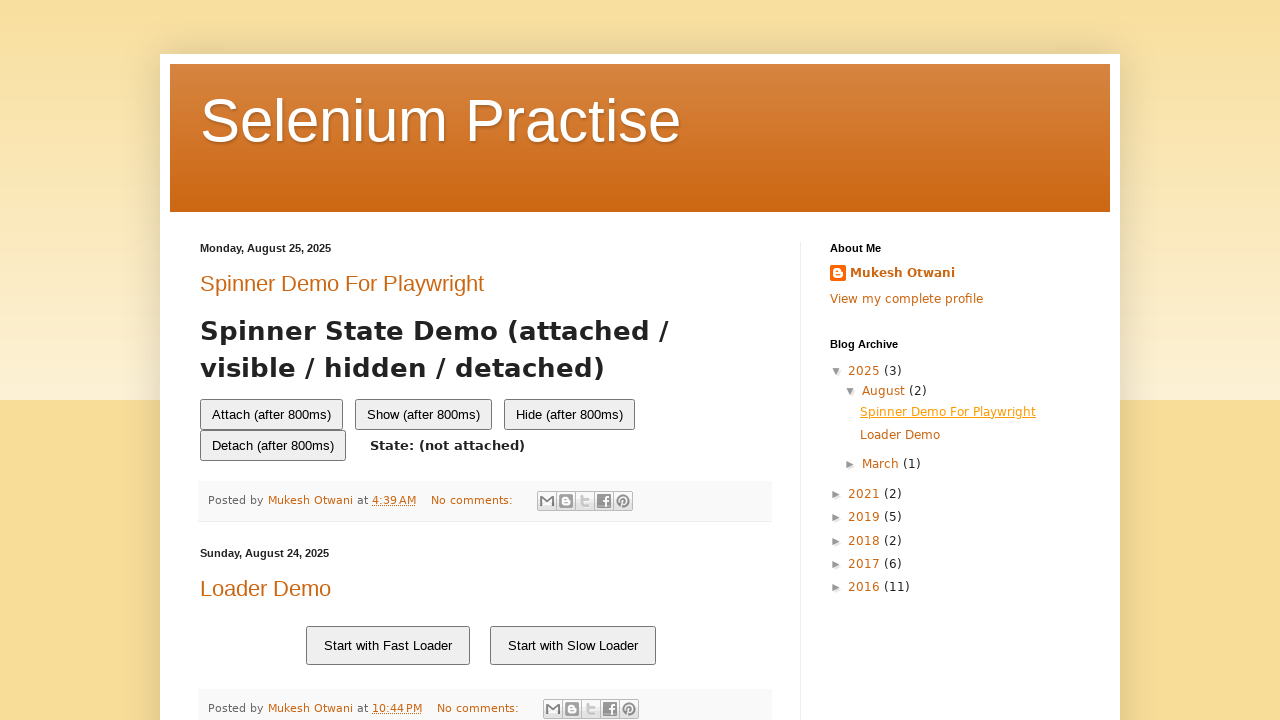

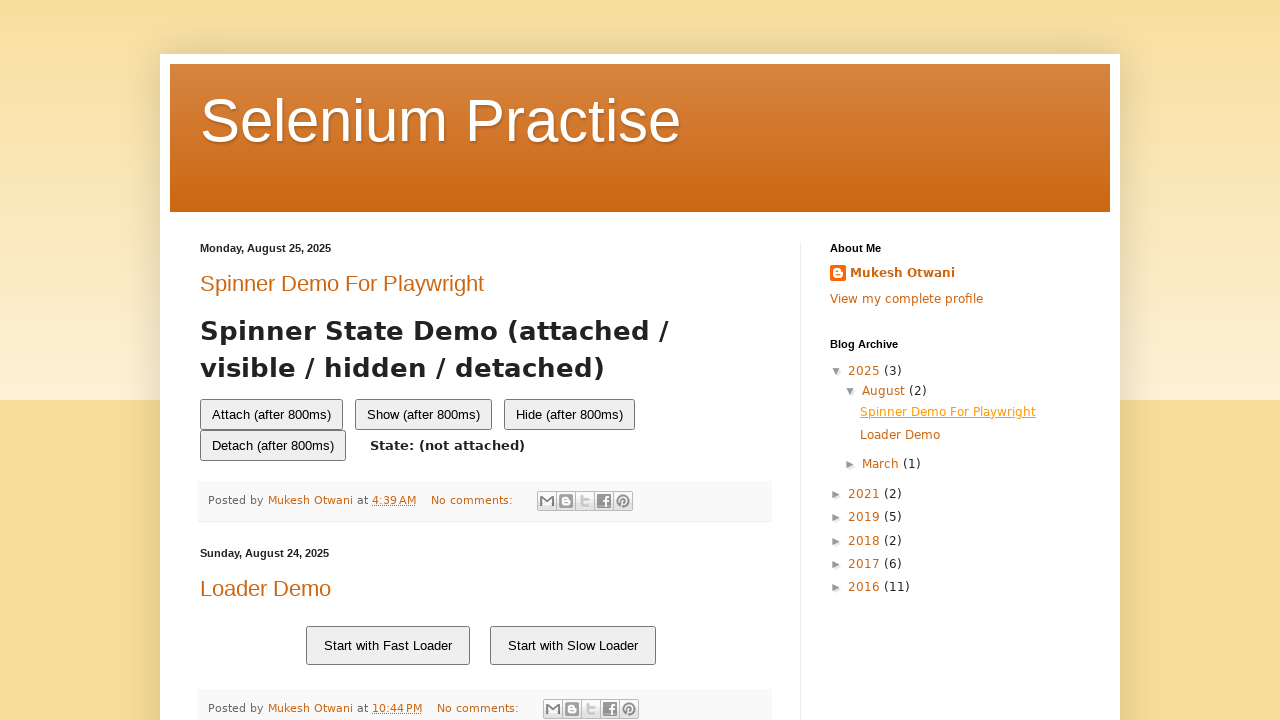